Tests dropdown select functionality by selecting options using different methods: by visible text, by index, and by value

Starting URL: https://training-support.net/webelements/selects

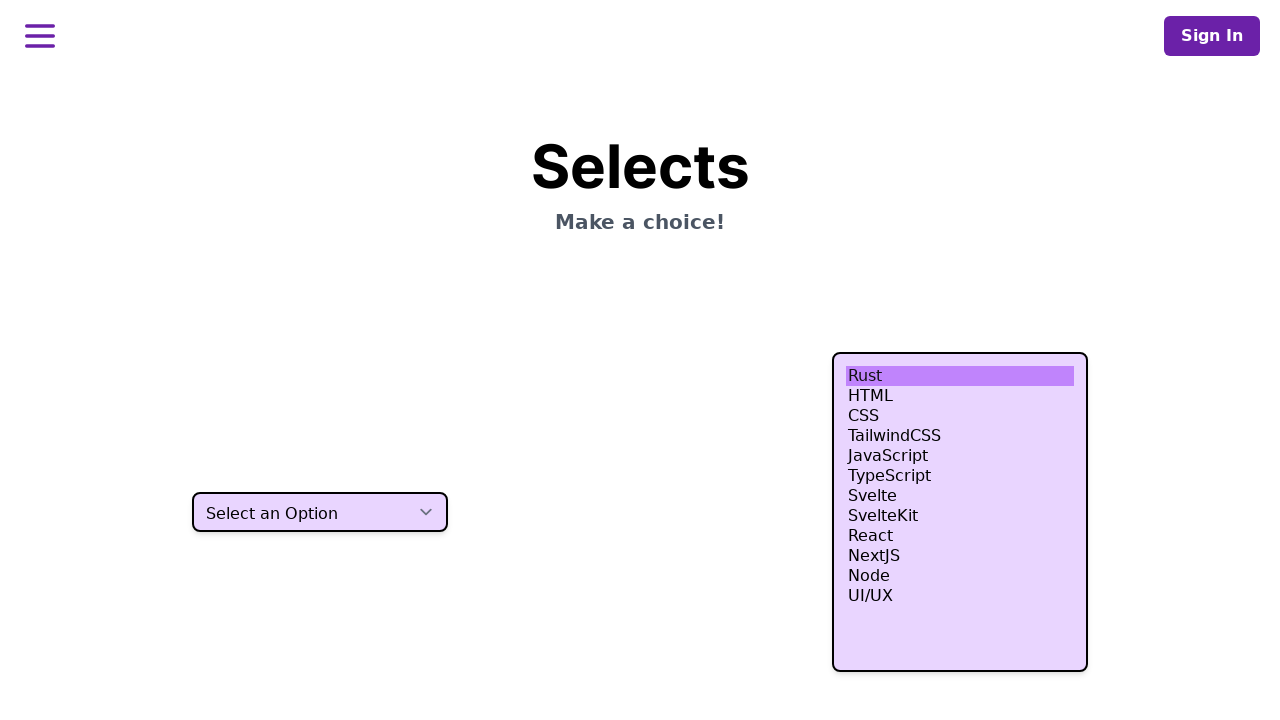

Located dropdown select element with class h-10
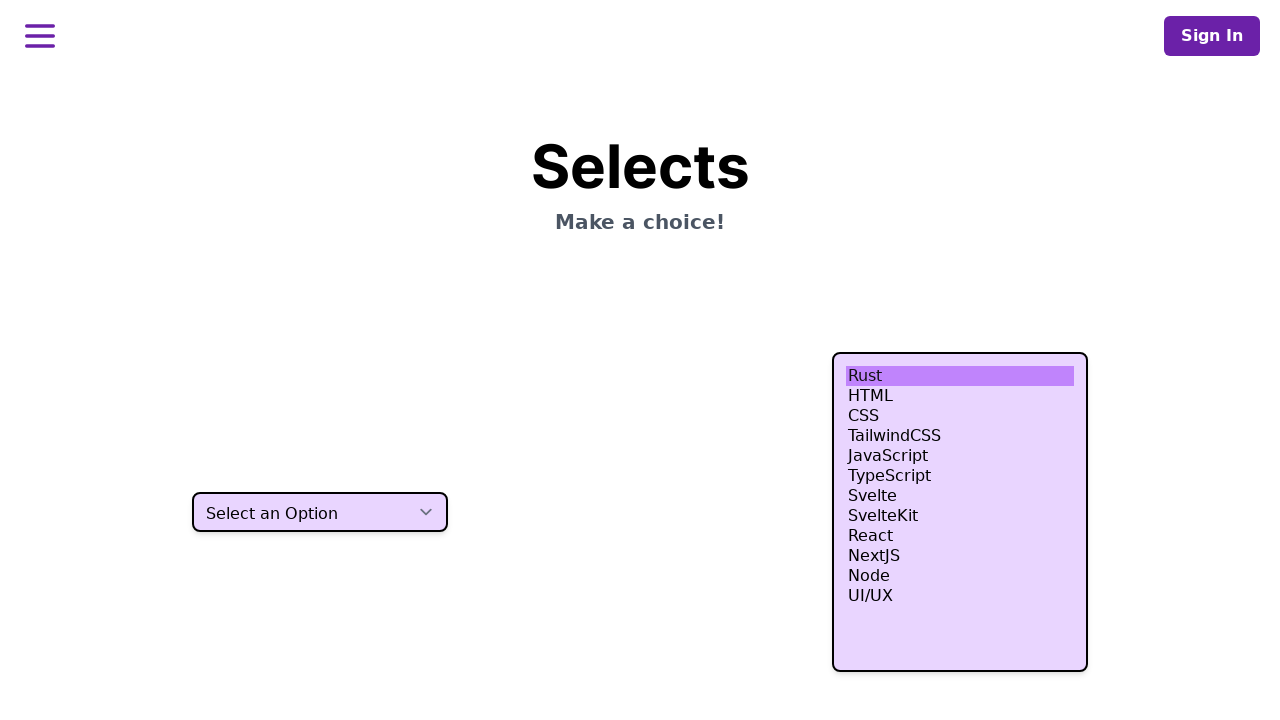

Selected dropdown option 'Two' by visible text on select.h-10
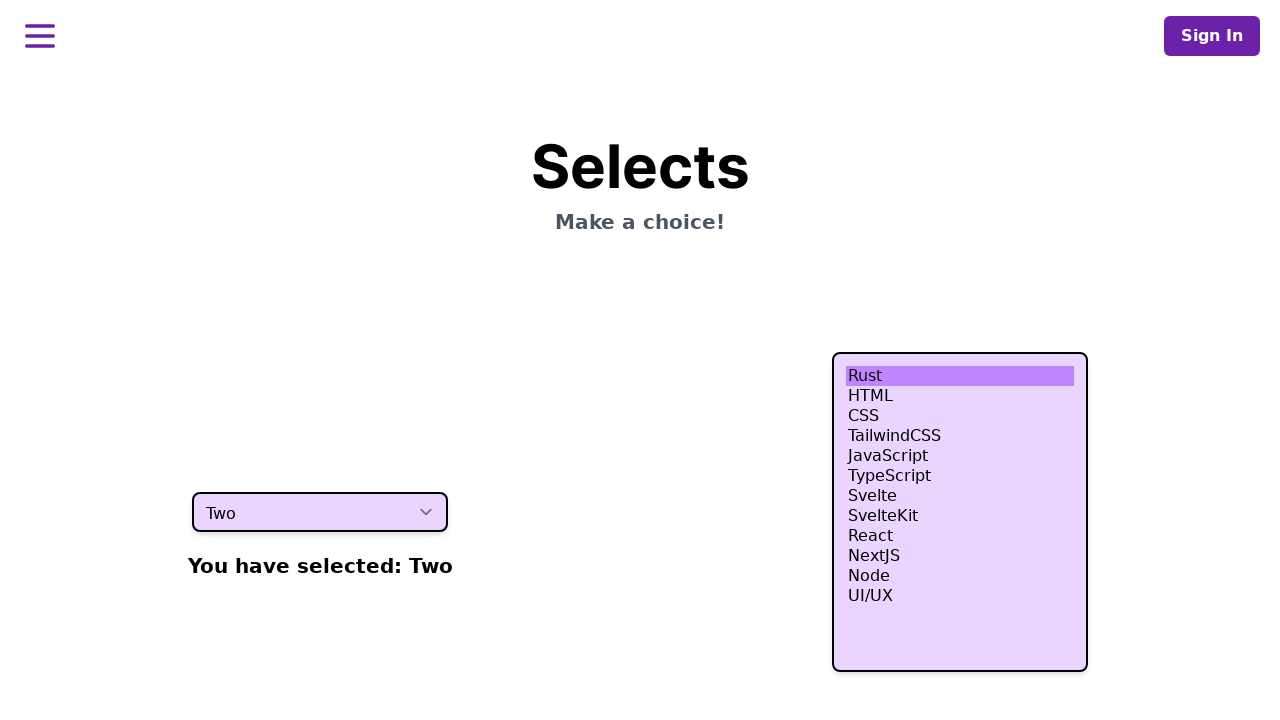

Selected dropdown option by index 3 (fourth option) on select.h-10
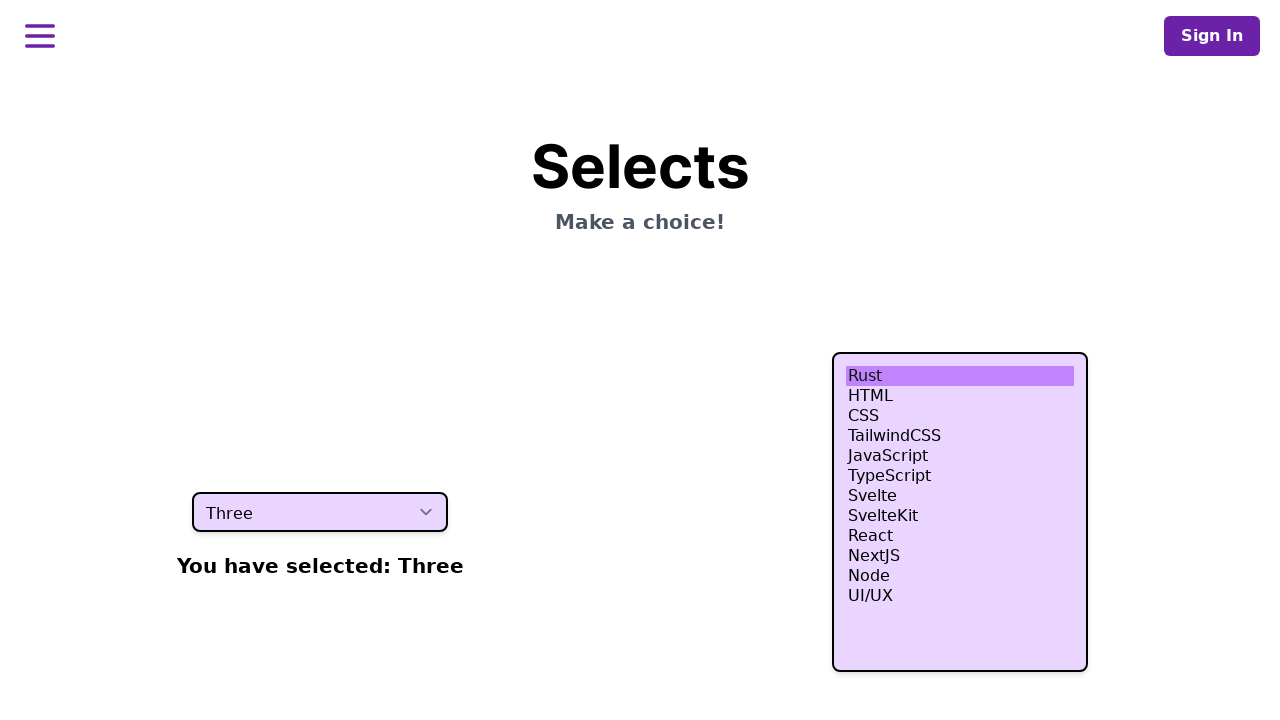

Selected dropdown option with value 'four' on select.h-10
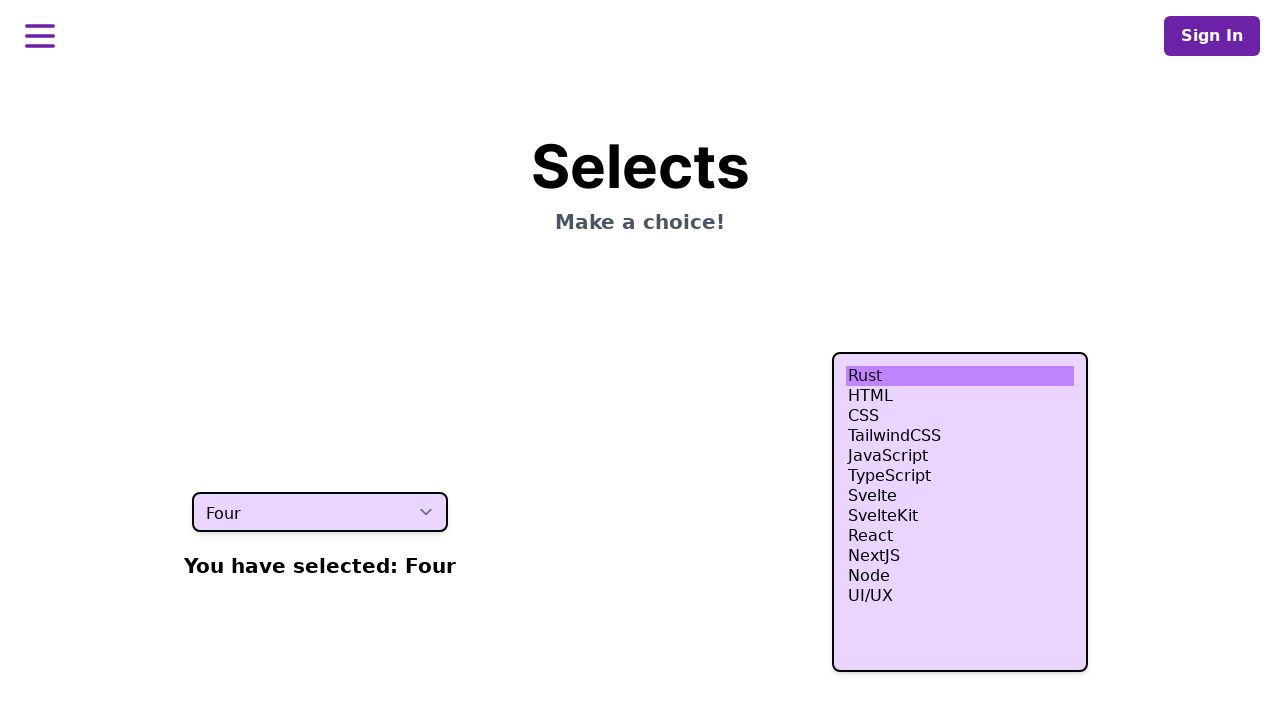

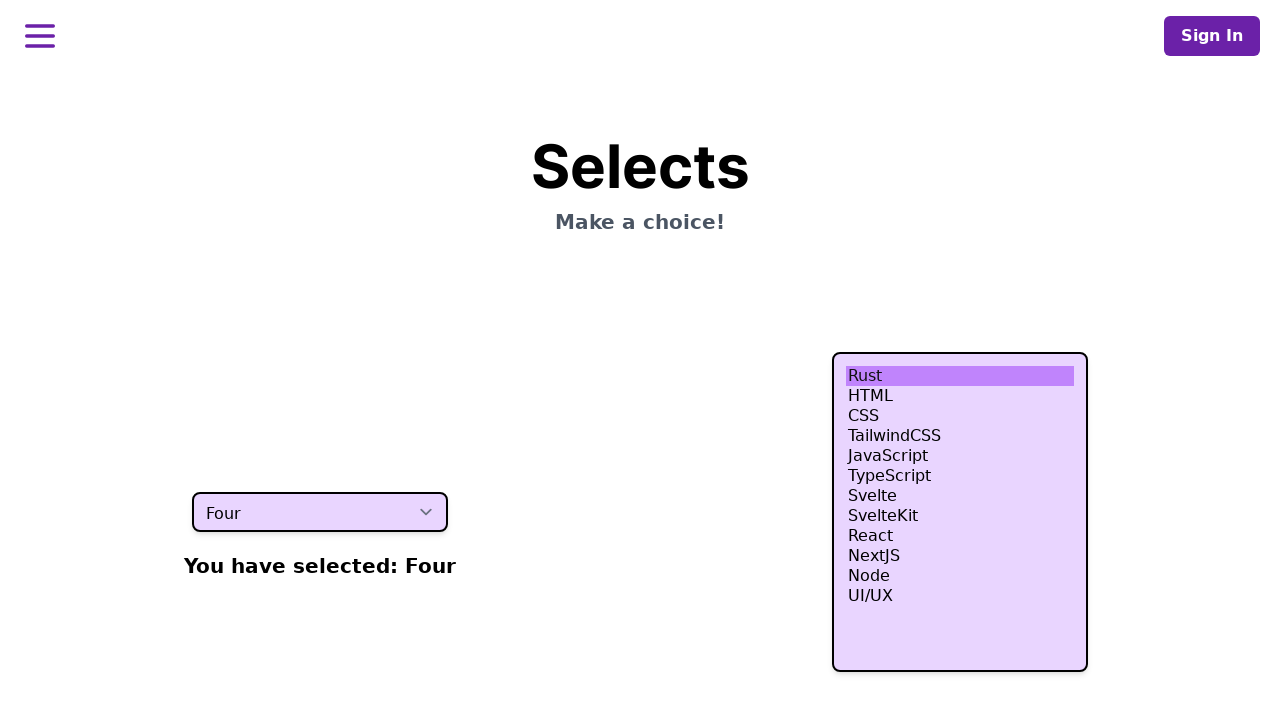